Tests that Shakespeare language appears in the top 20 of all solutions by navigating to the top list page

Starting URL: http://www.99-bottles-of-beer.net/

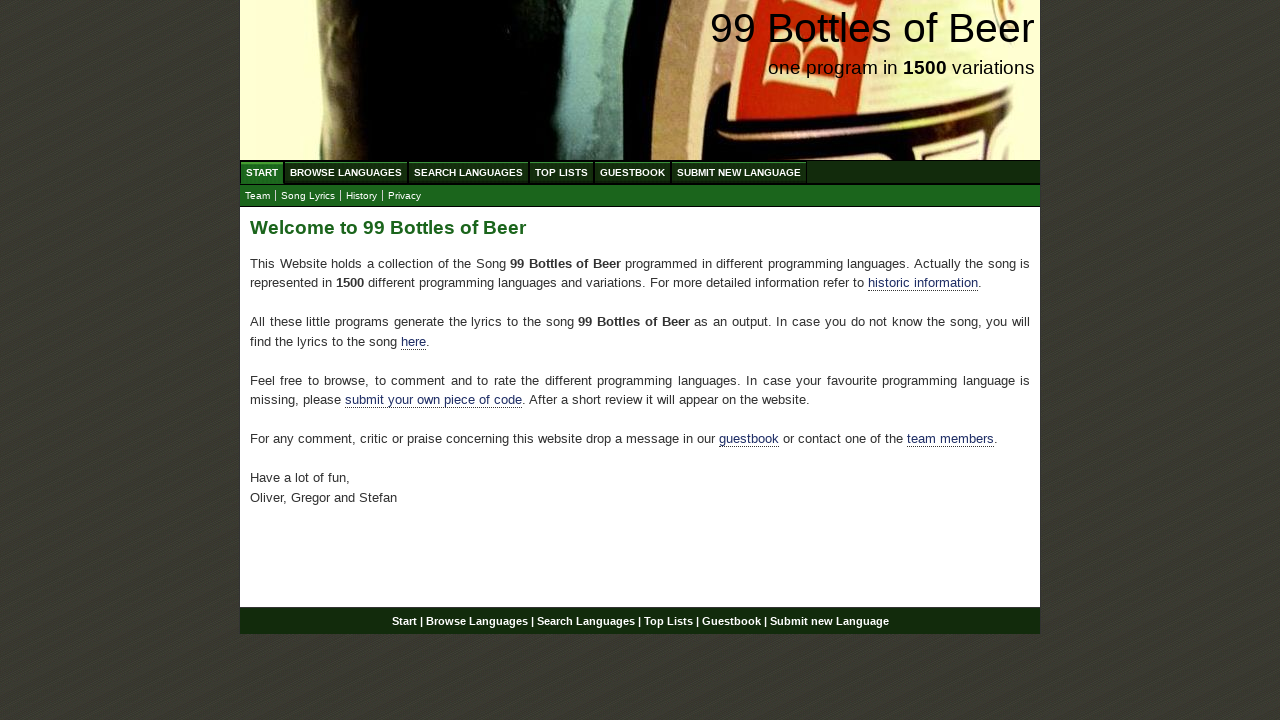

Clicked on Top List menu to navigate to top 20 solutions page at (562, 172) on xpath=//li/a[@href='/toplist.html']
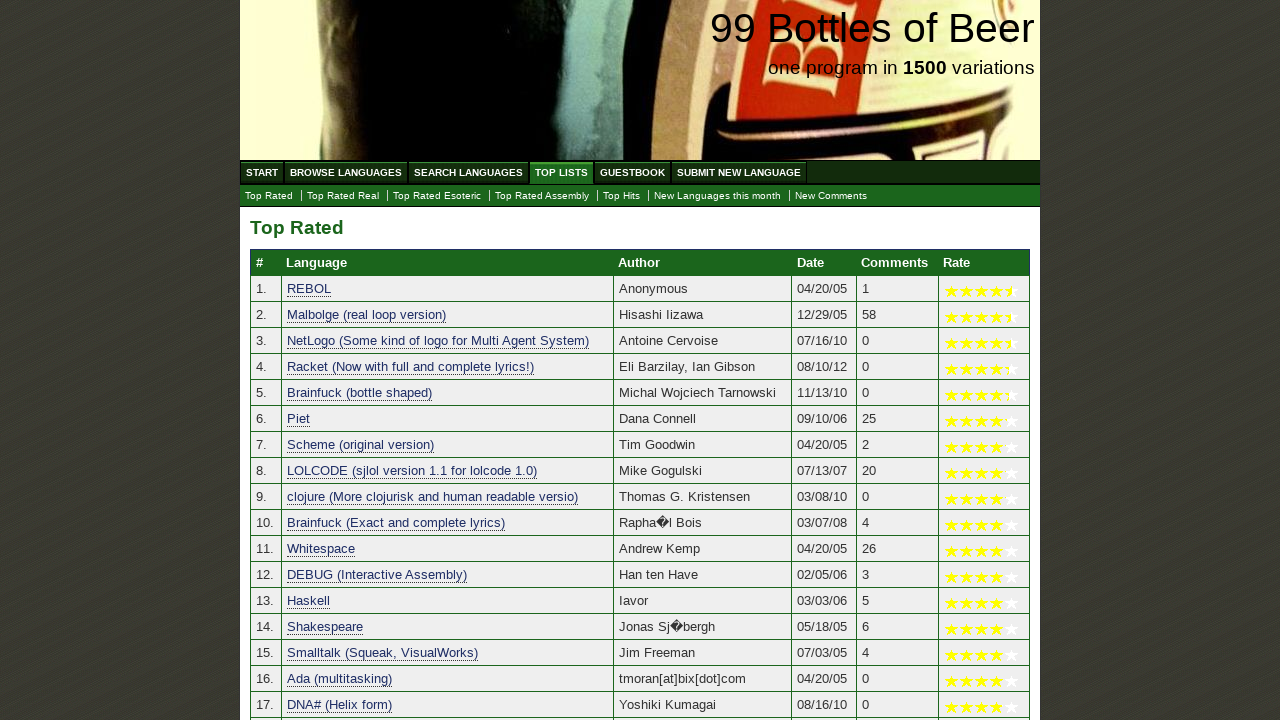

Shakespeare language found in top 20 solutions list
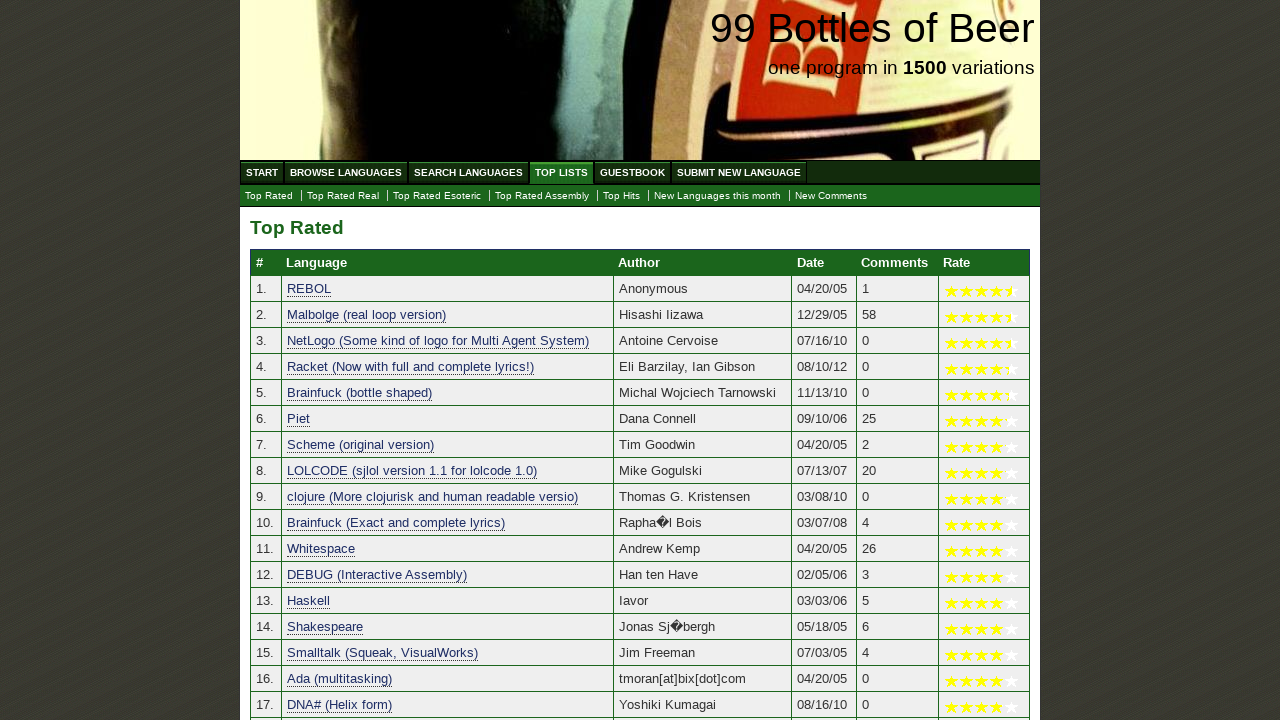

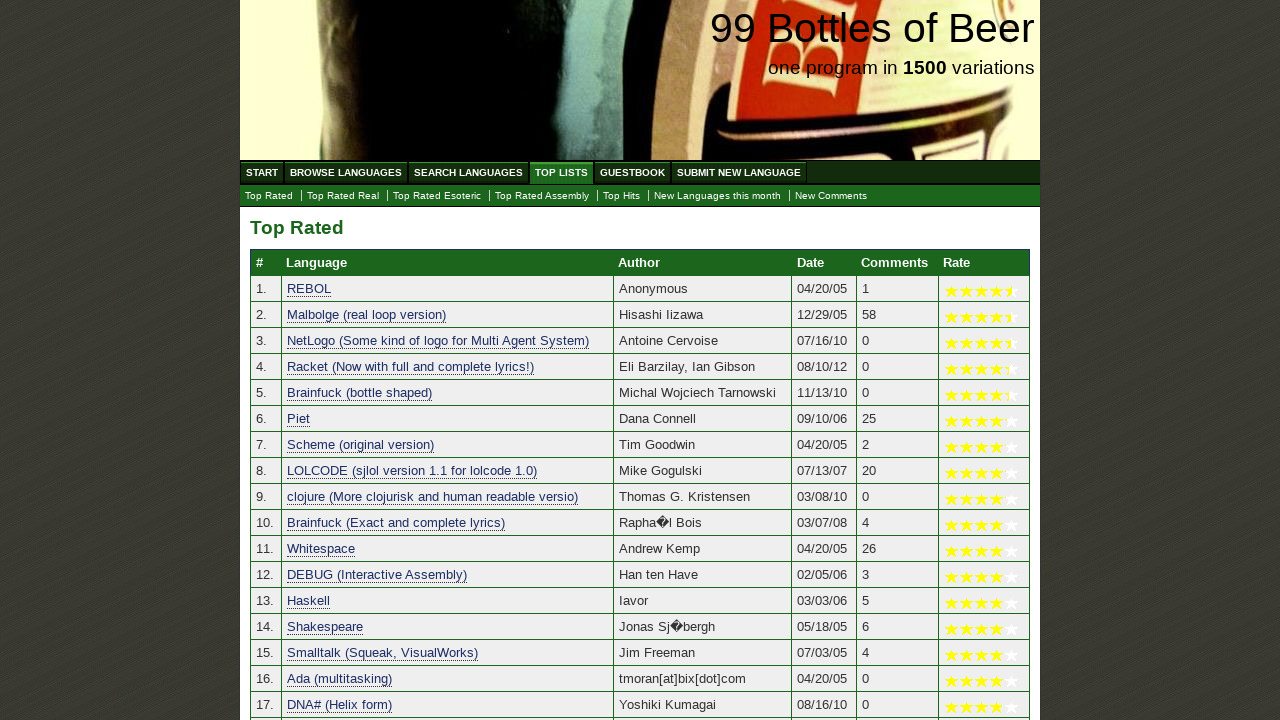